Tests window handling functionality by opening multiple browser windows through clicking Help and Privacy links on Google signup page, then switching between windows

Starting URL: http://accounts.google.com/signup

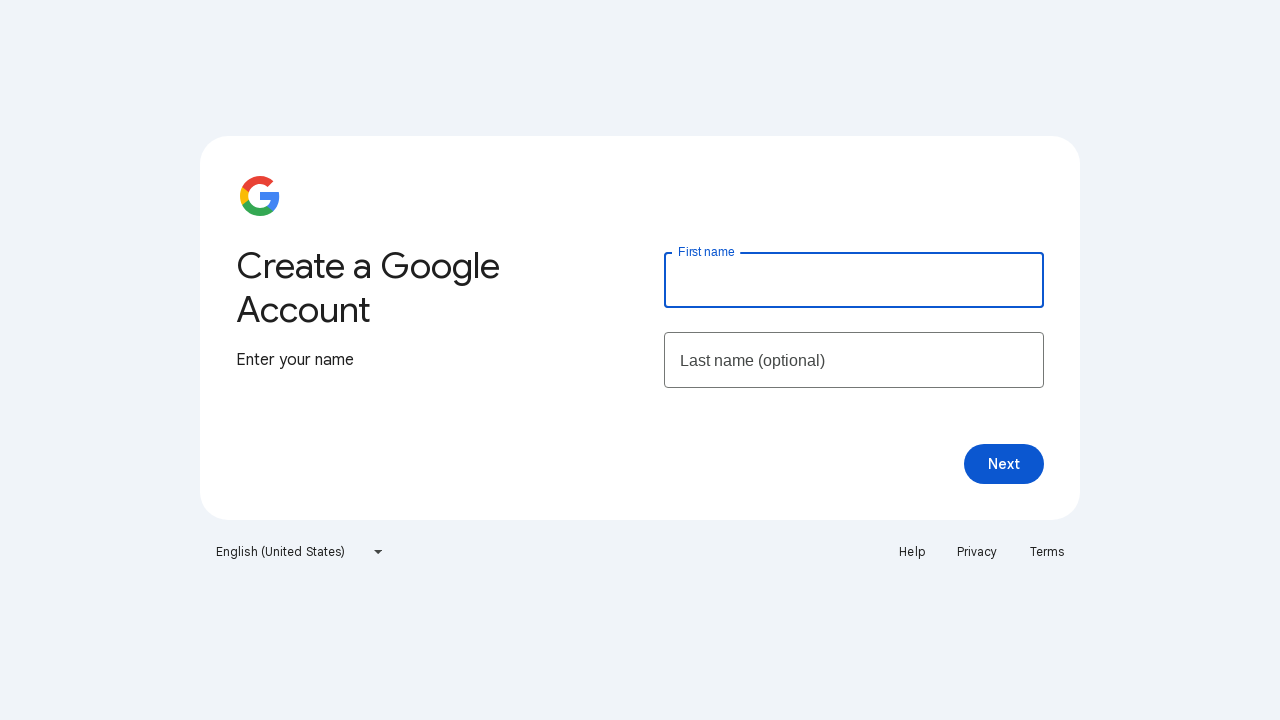

Clicked Help link and opened new window at (912, 552) on a:has-text('Help')
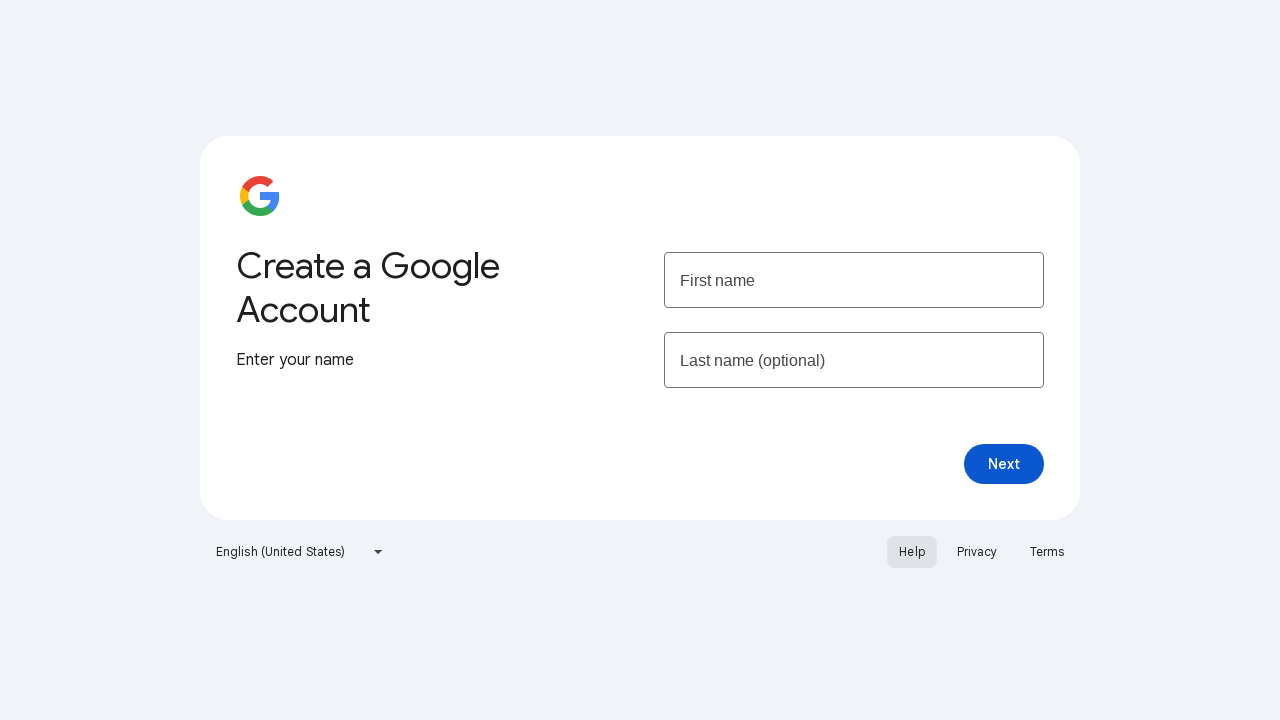

Clicked Privacy link and opened another new window at (977, 552) on a:has-text('Privacy')
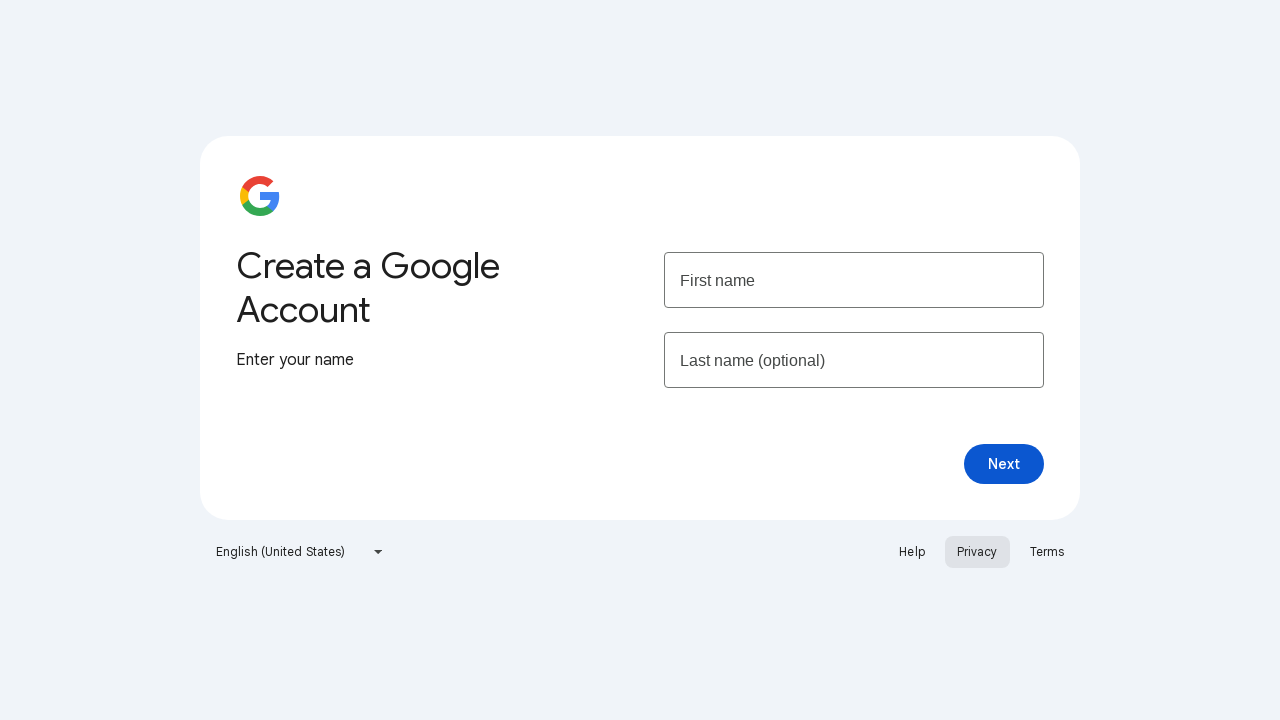

Retrieved main page title for reference
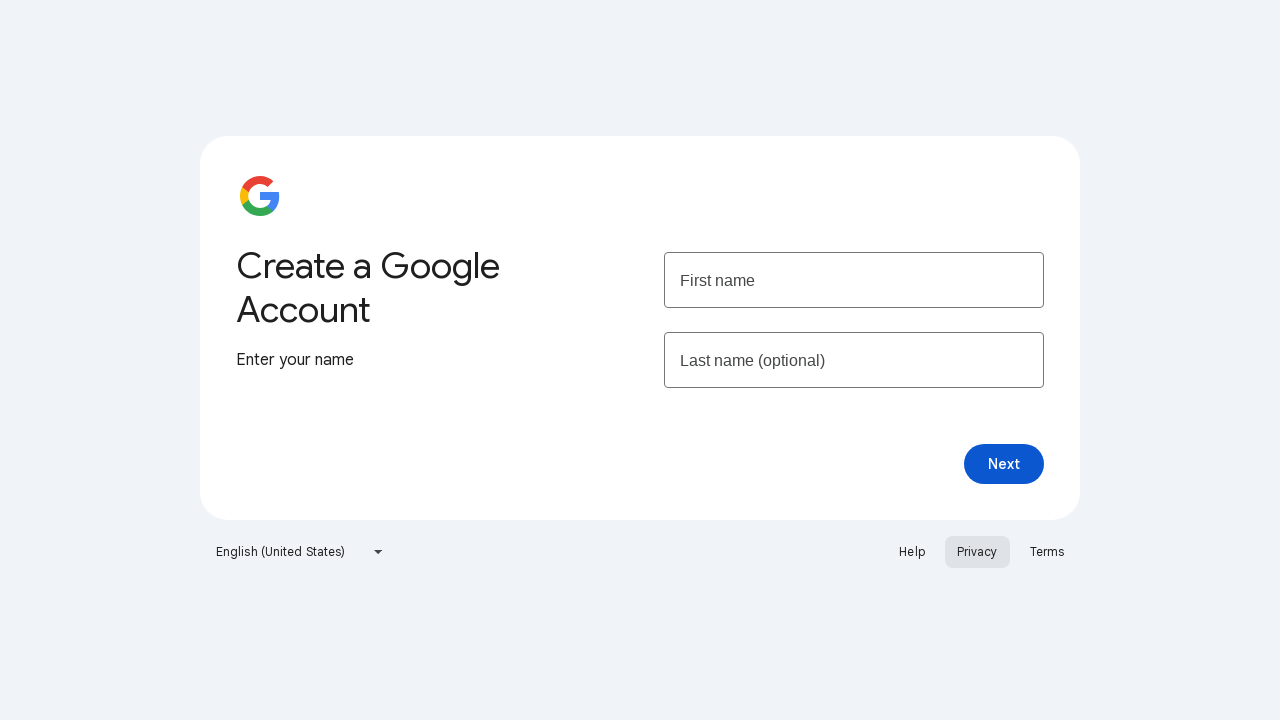

Switched to Help page window
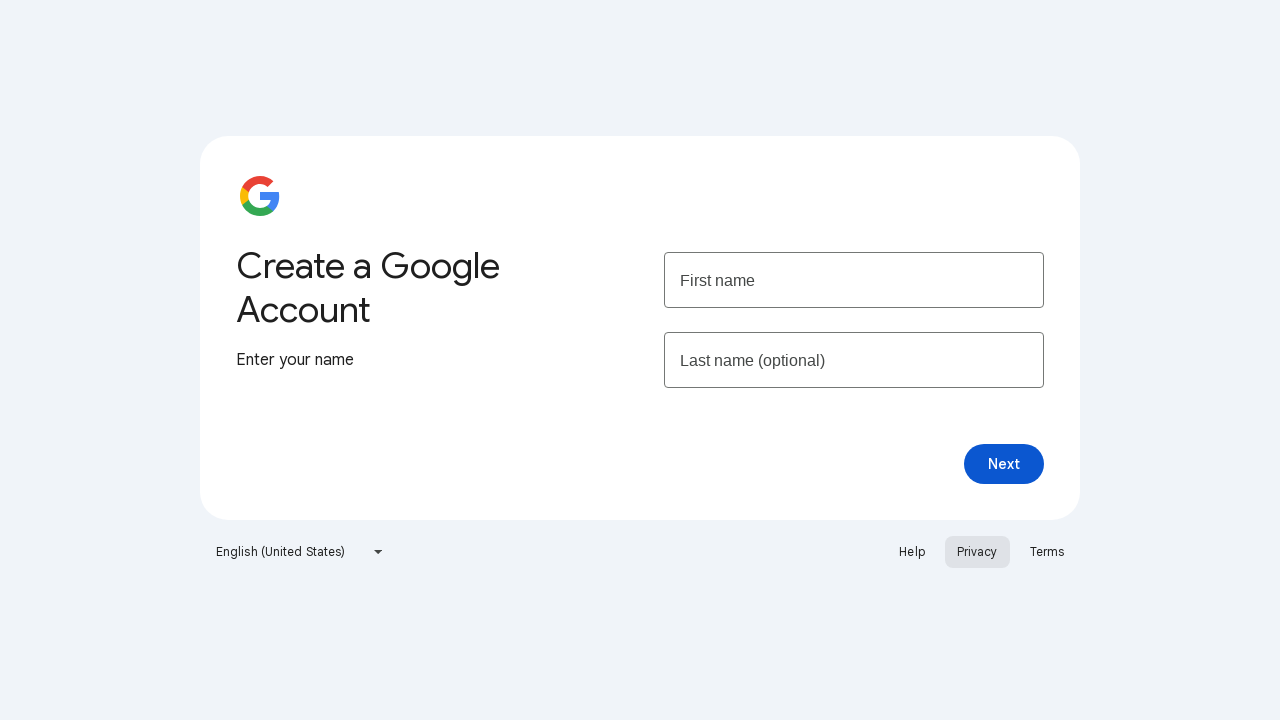

Retrieved Help page title
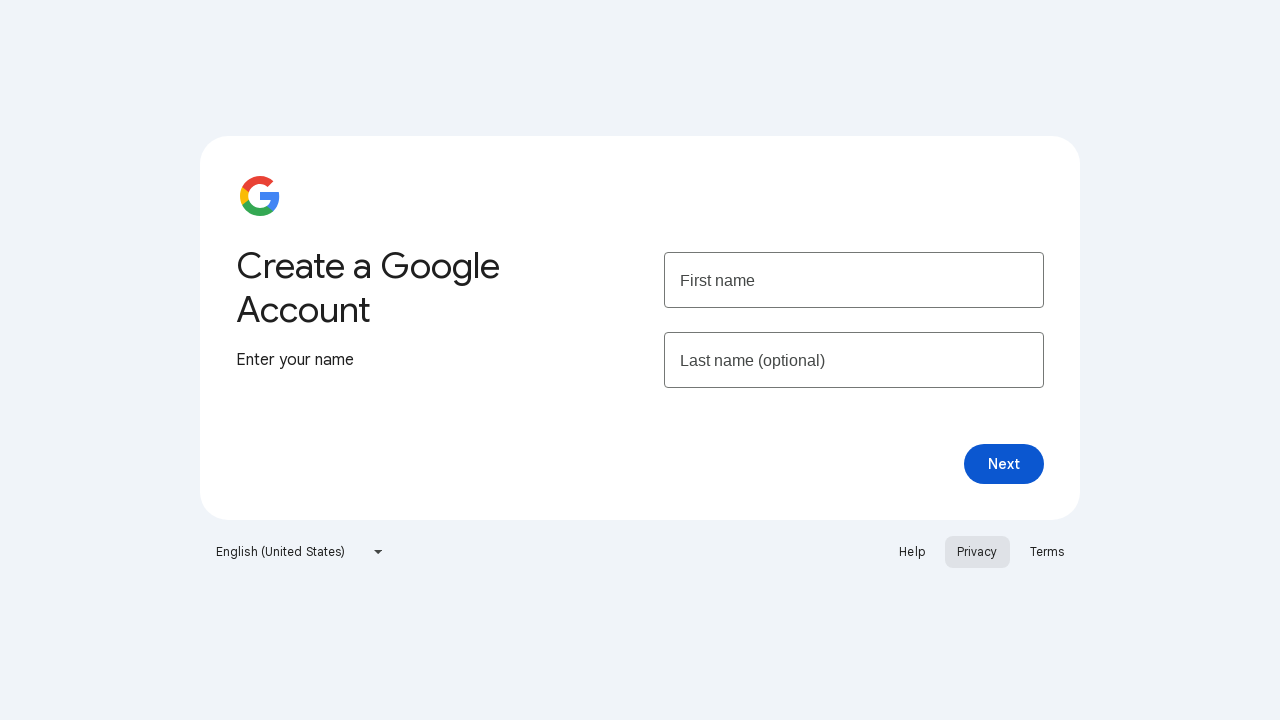

Switched to Privacy page window
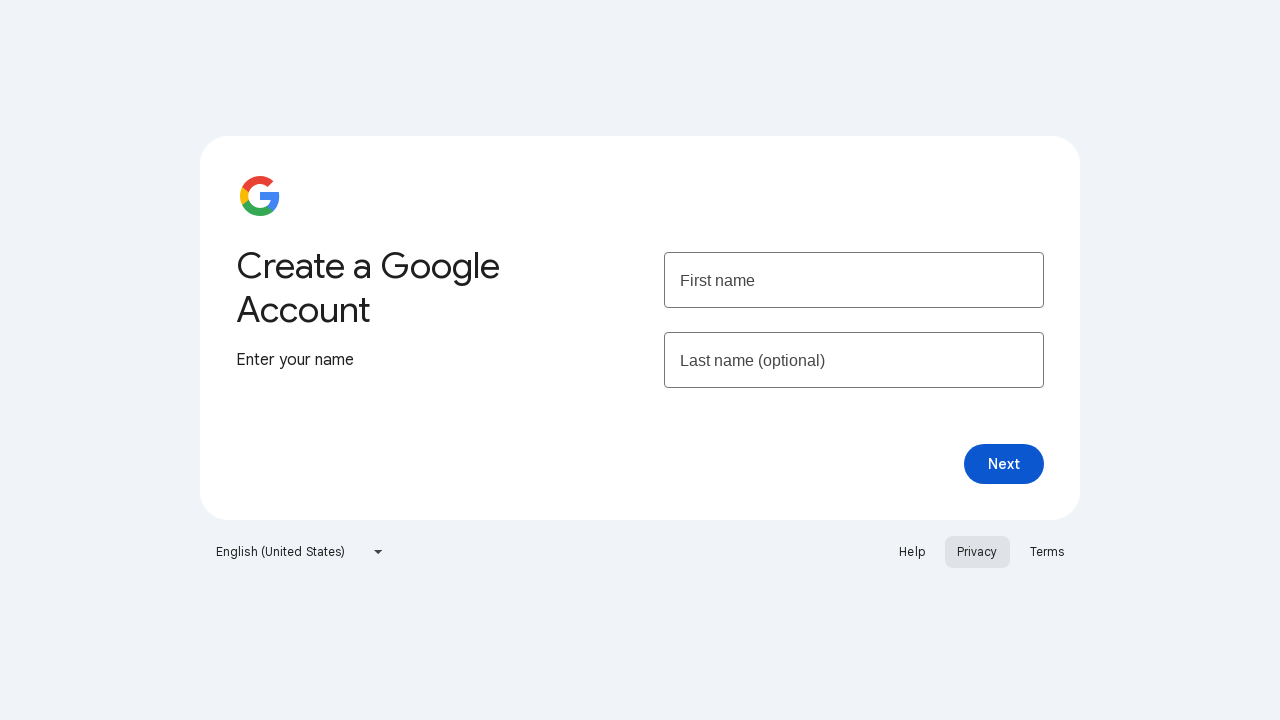

Retrieved Privacy page title
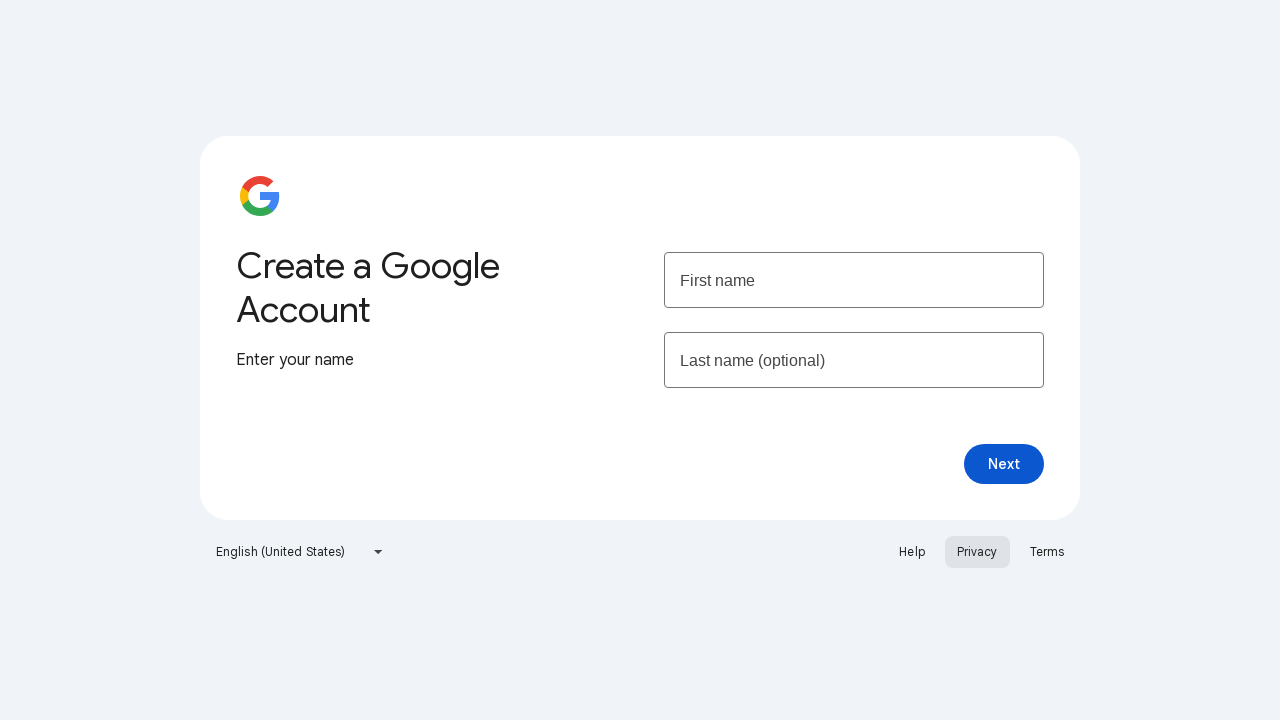

Switched back to main Google signup page
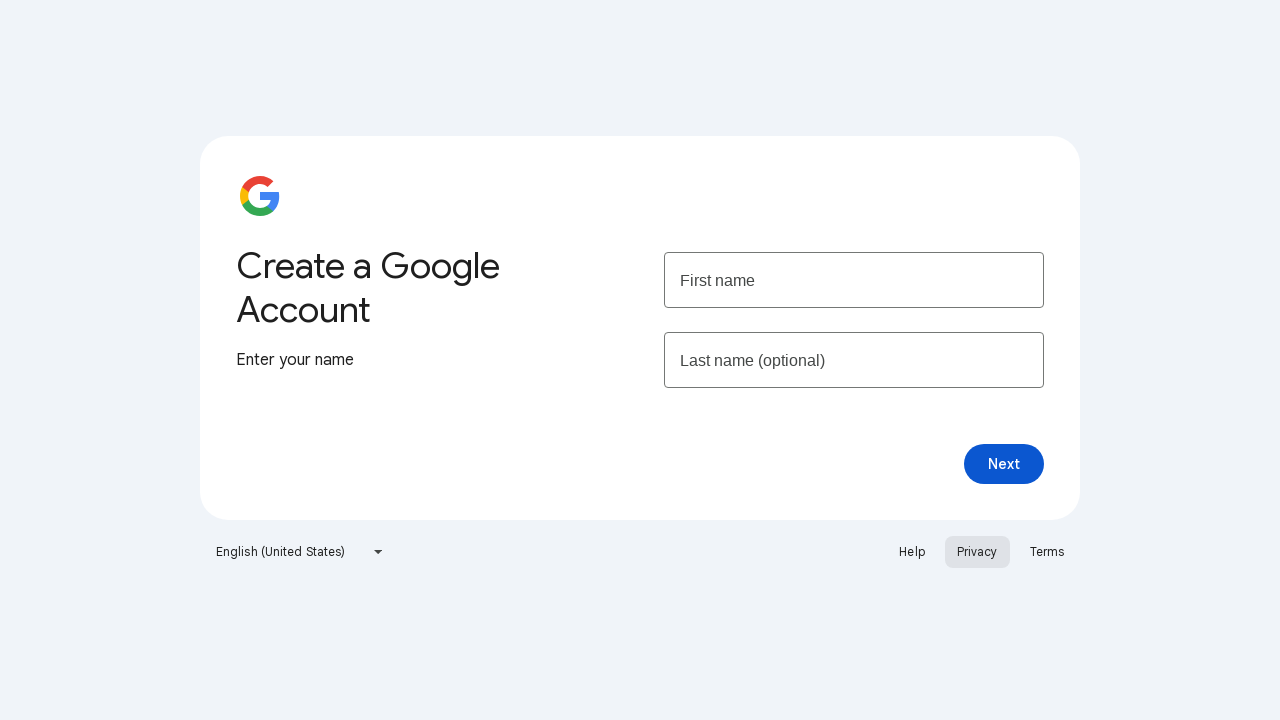

Retrieved current page title to verify main page is active
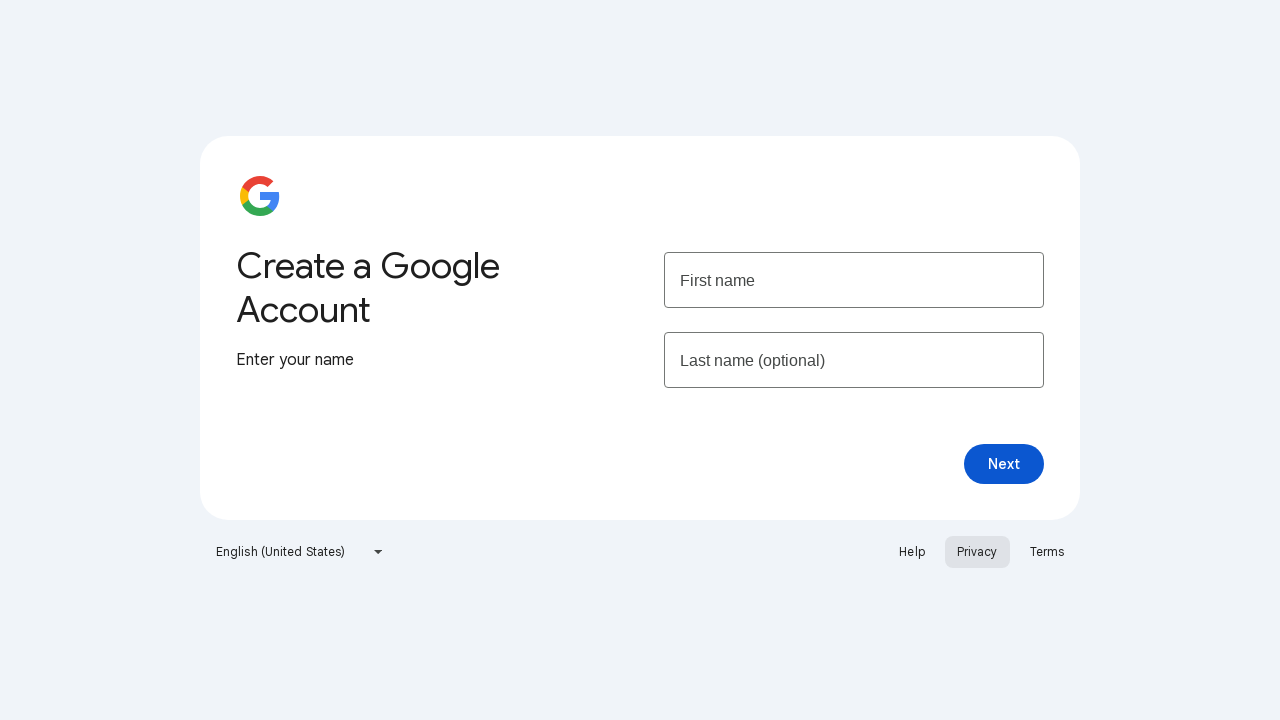

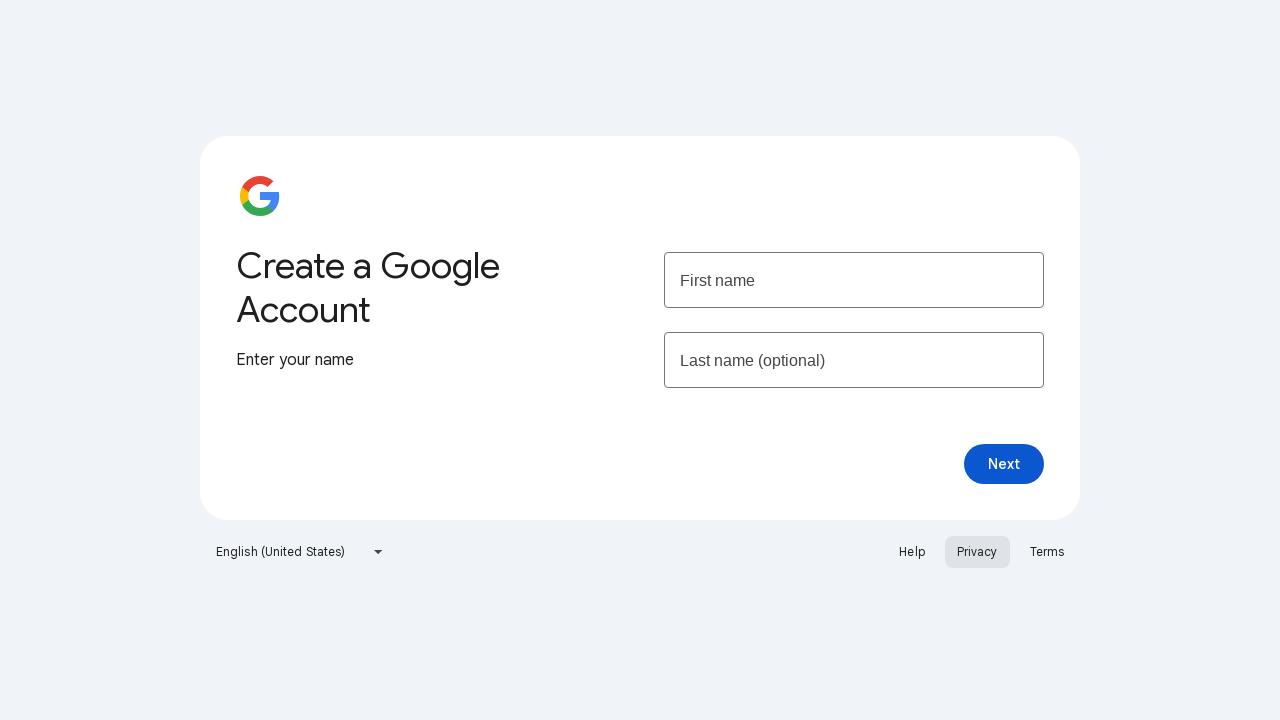